Opens a browser and navigates to the Green Coding website, then waits for the page to load

Starting URL: https://www.green-coding.io/

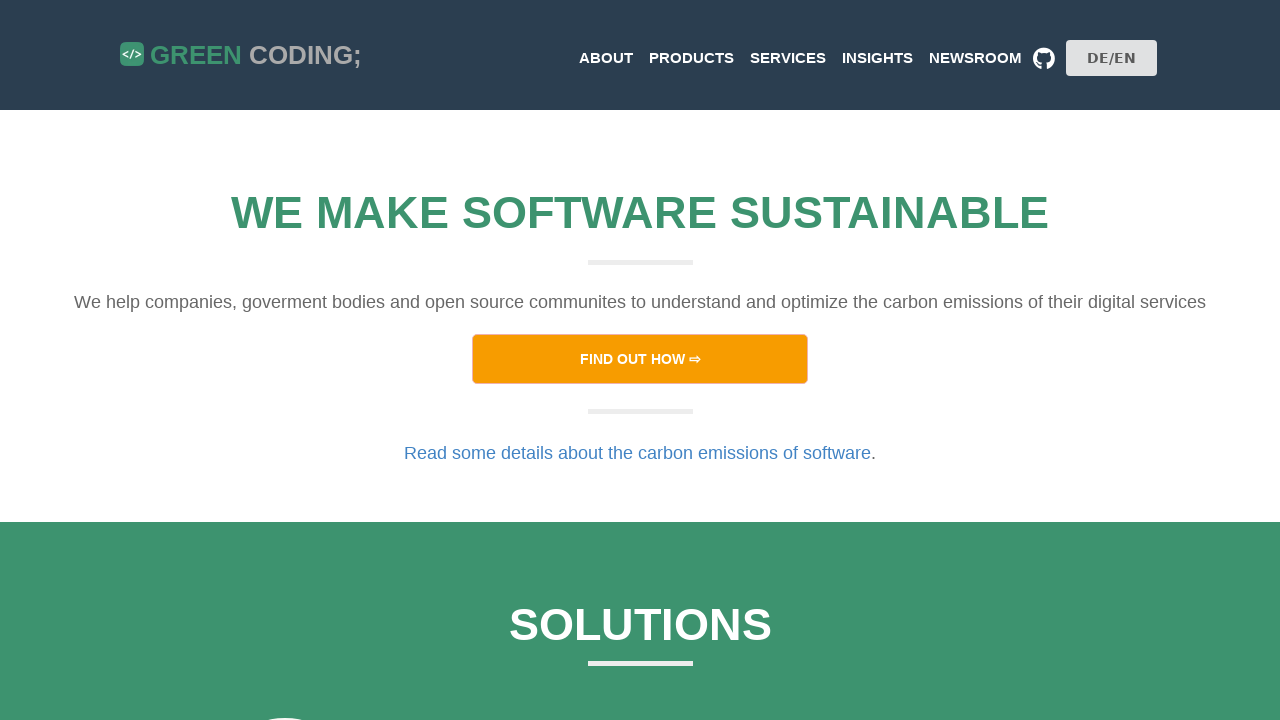

Waited for page to reach networkidle load state
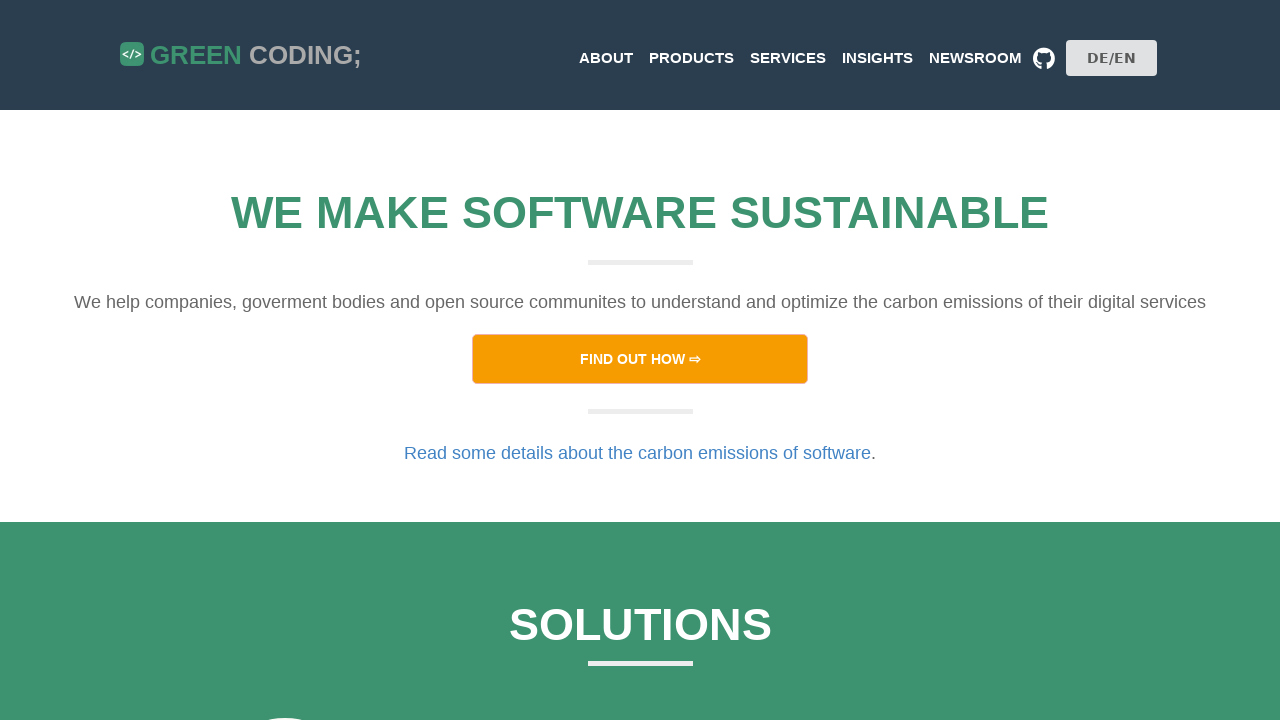

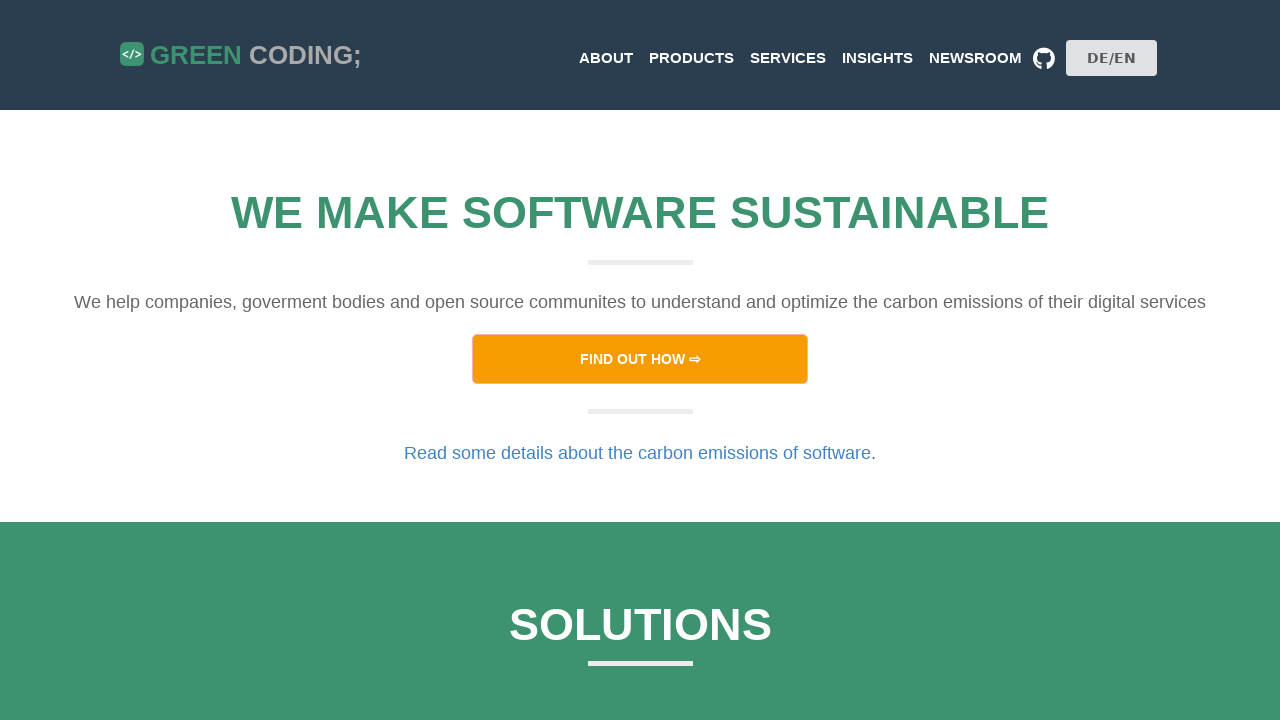